Navigates to a bus schedule page for route 11 heading east at stop 2269 and waits for the page body content to load

Starting URL: https://myride.ometro.com/Schedule?stopCode=2269&routeNumber=11&directionName=EAST

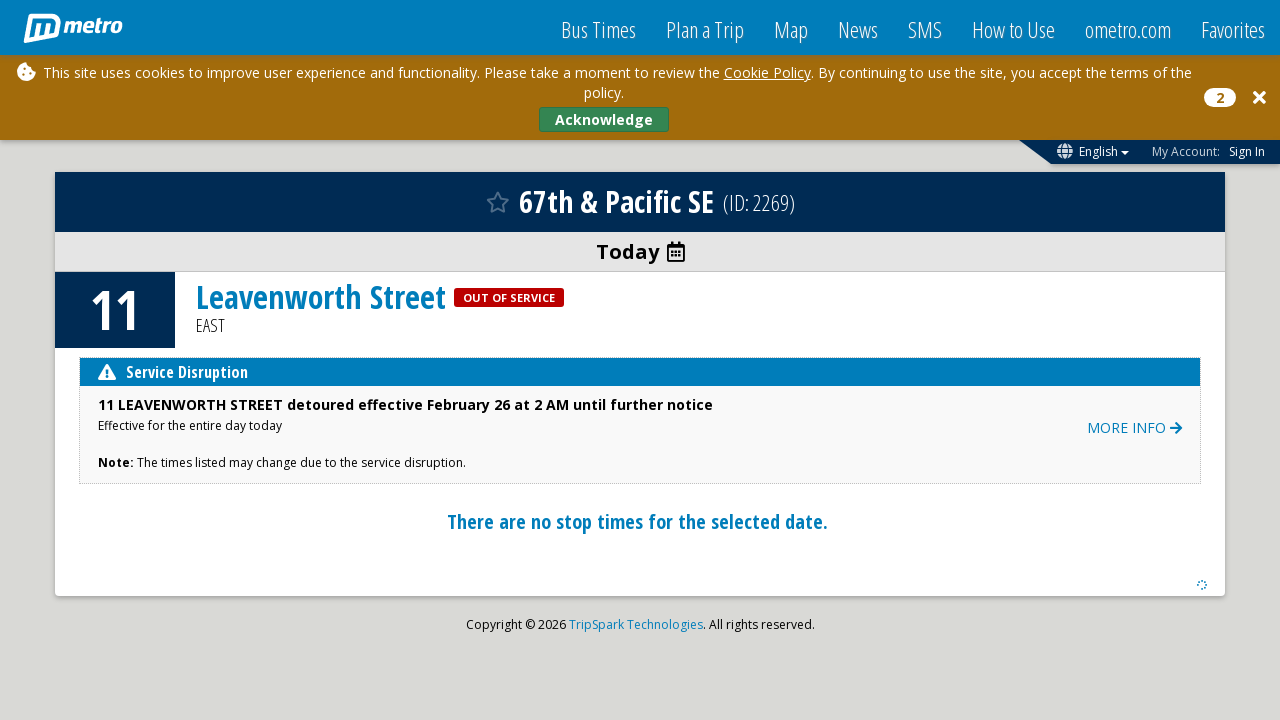

Navigated to bus schedule page for route 11 heading east at stop 2269
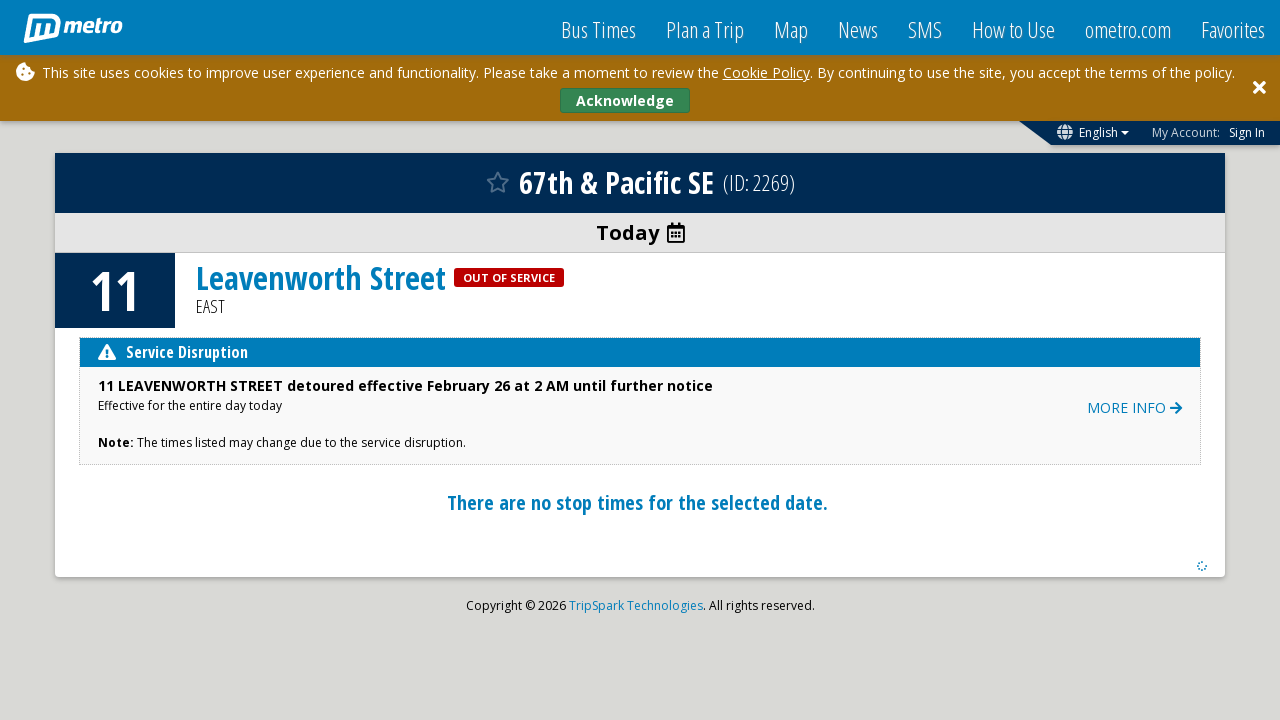

Page body content loaded and visible
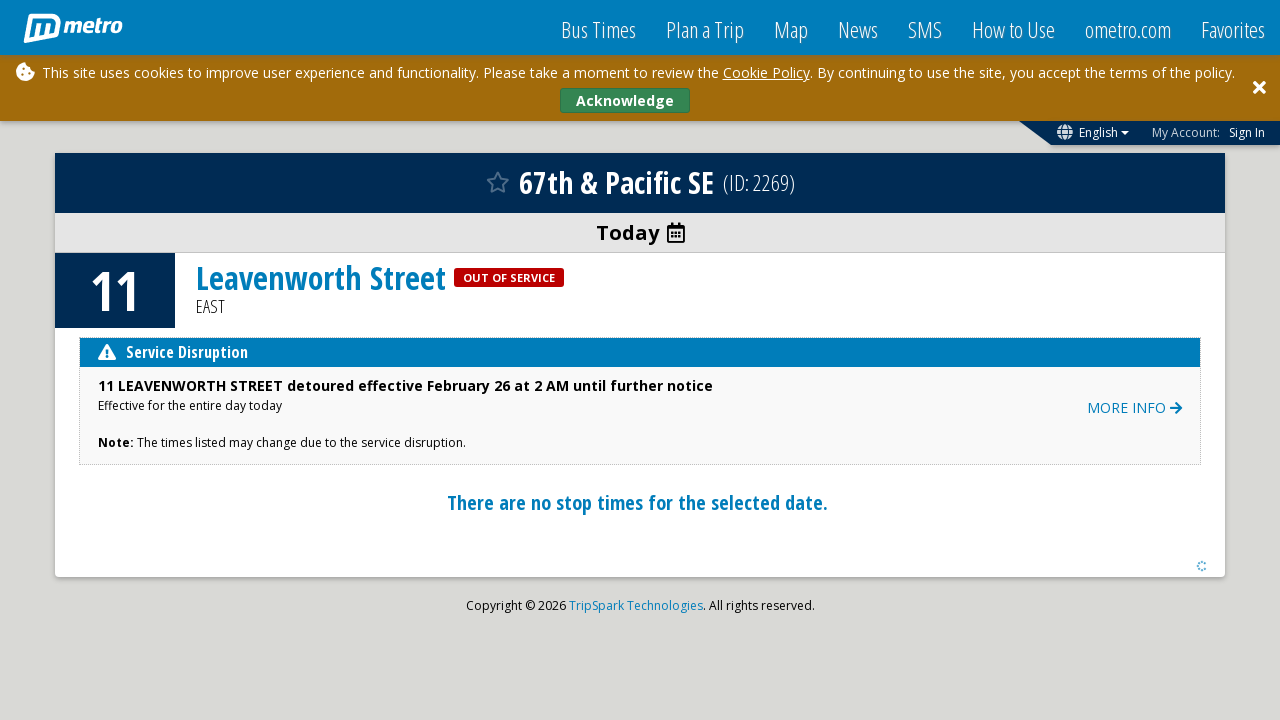

Network activity completed, schedule content fully loaded
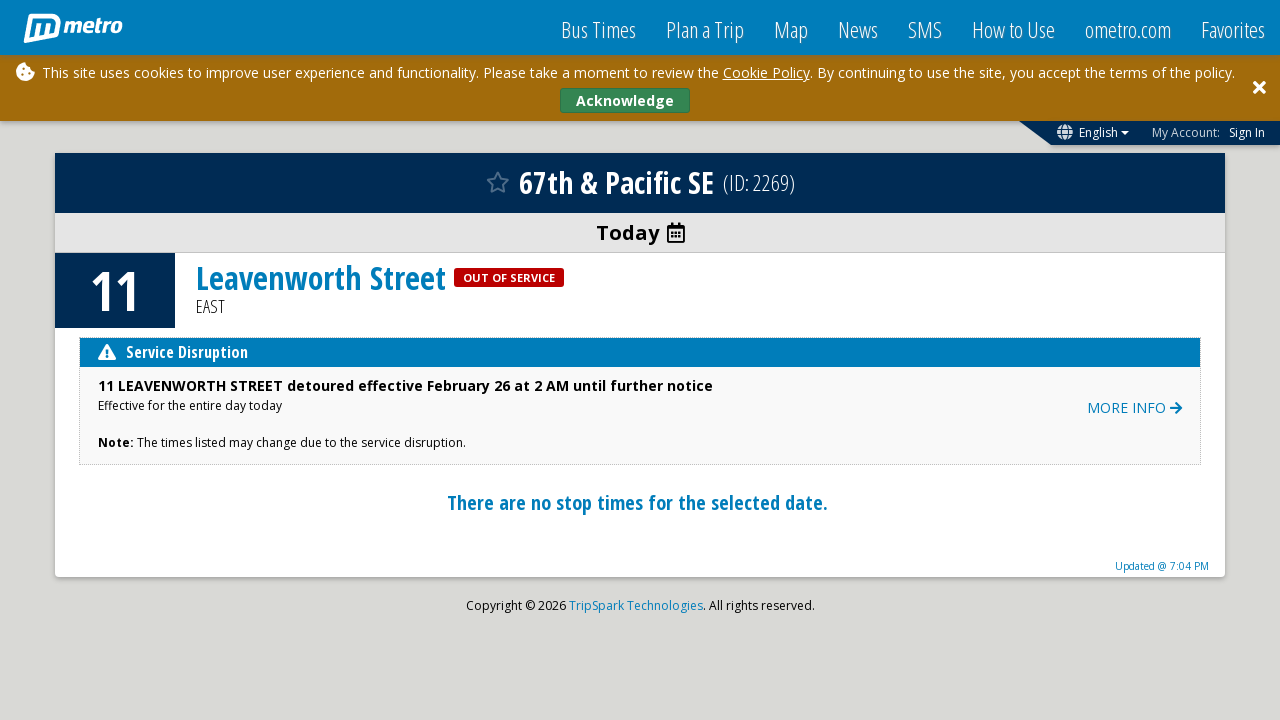

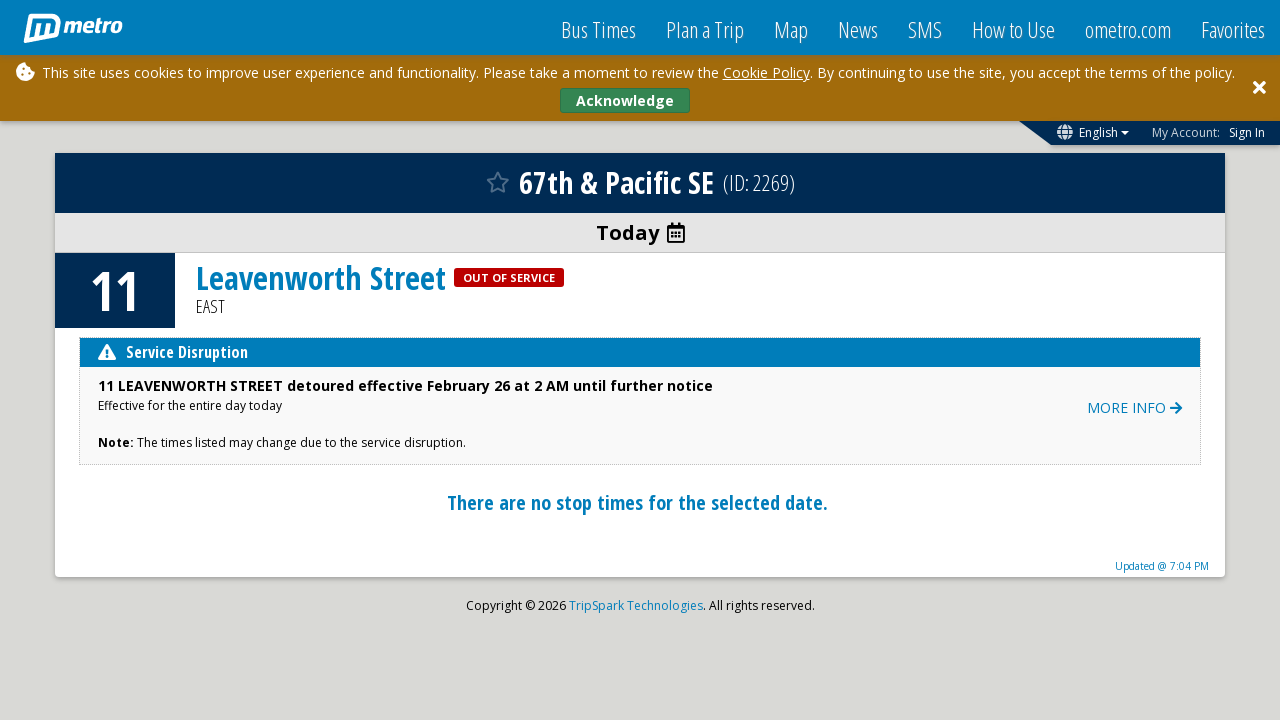